Tests comment submission functionality by filling author, email, and comment fields

Starting URL: http://alcofan.com/test-izvestnye-alkogoliki/comment-page-1#comment-58268

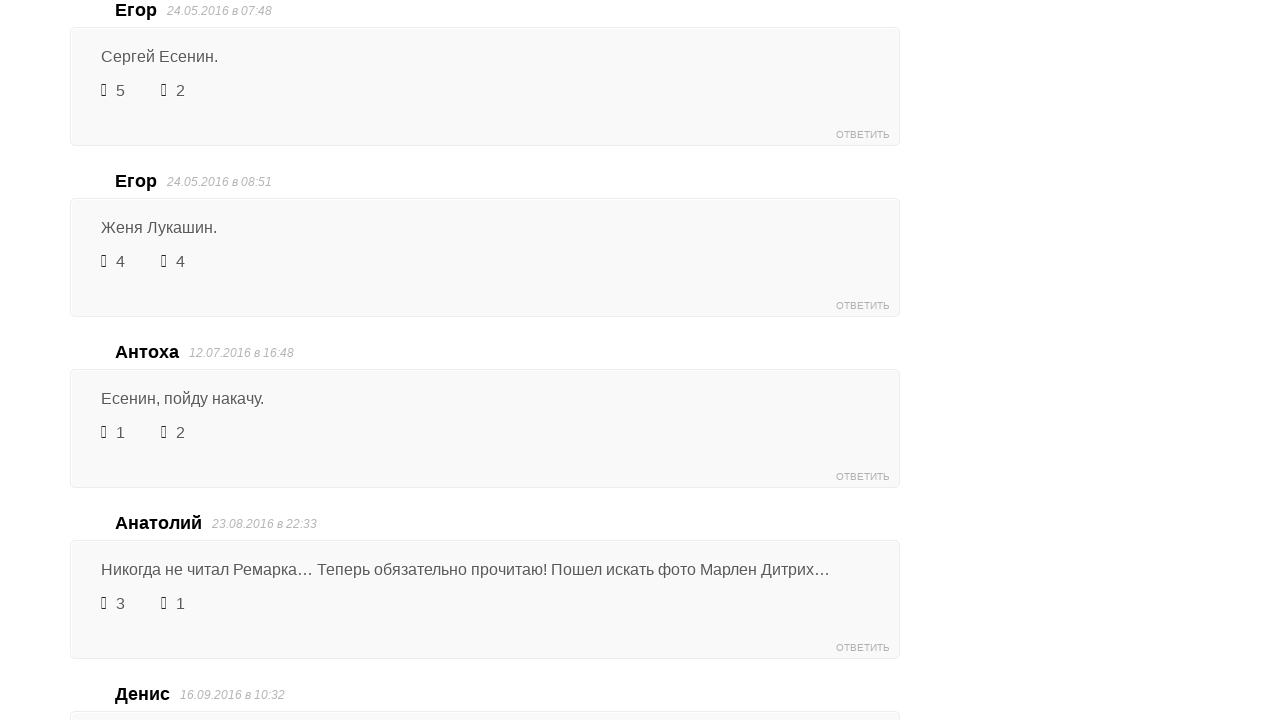

Filled author field with 'testuser@example.com' on [name='author']
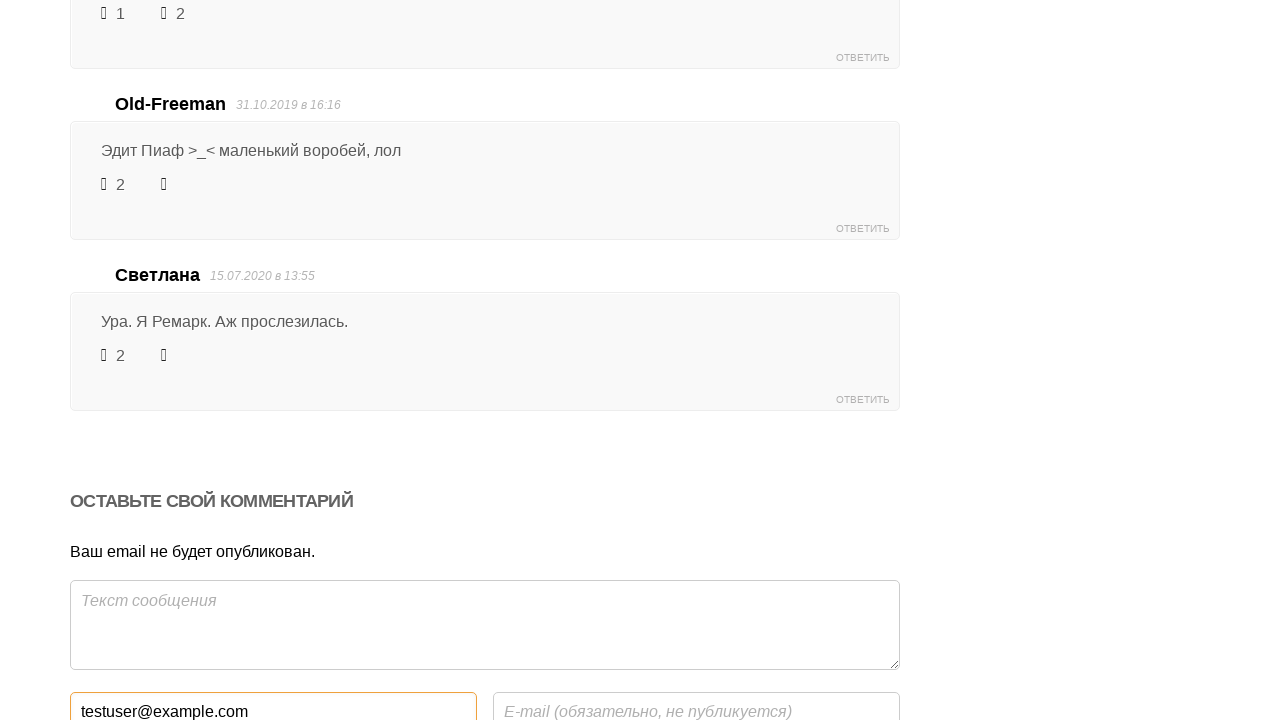

Filled comment field with 'This is a test comment' on [name='comment']
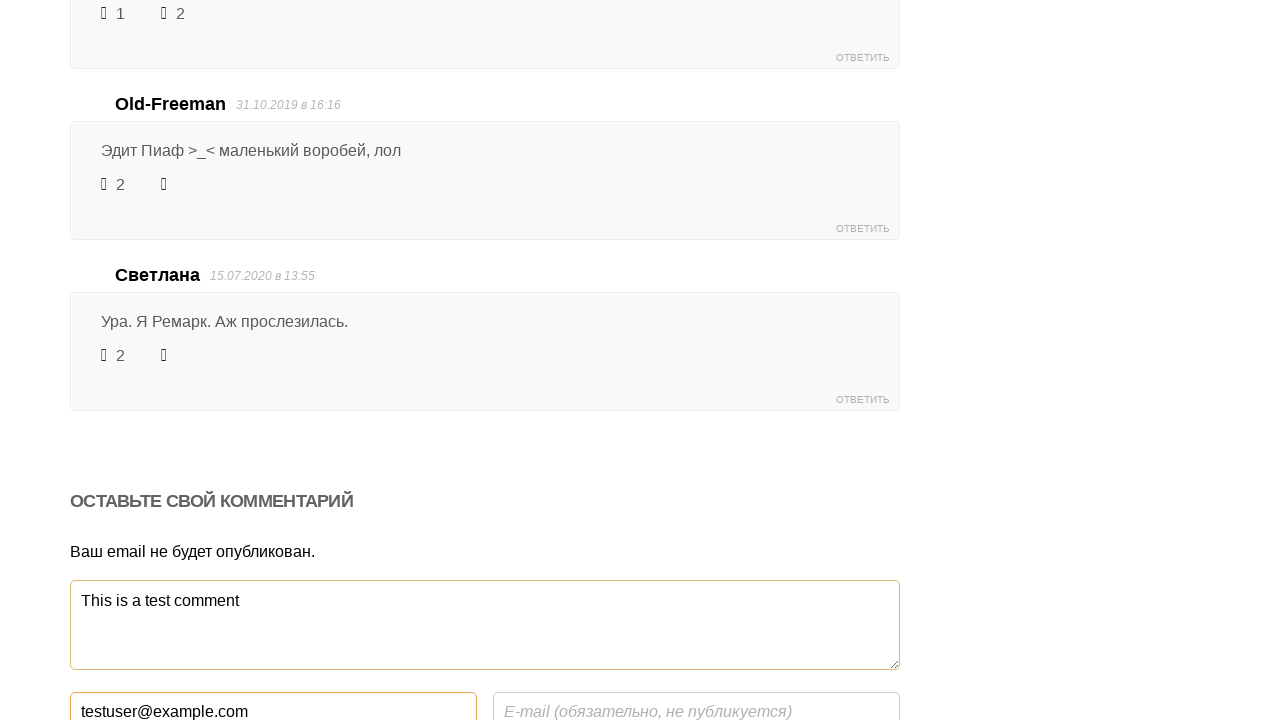

Filled email field with 'testuser@example.com' on [name='email']
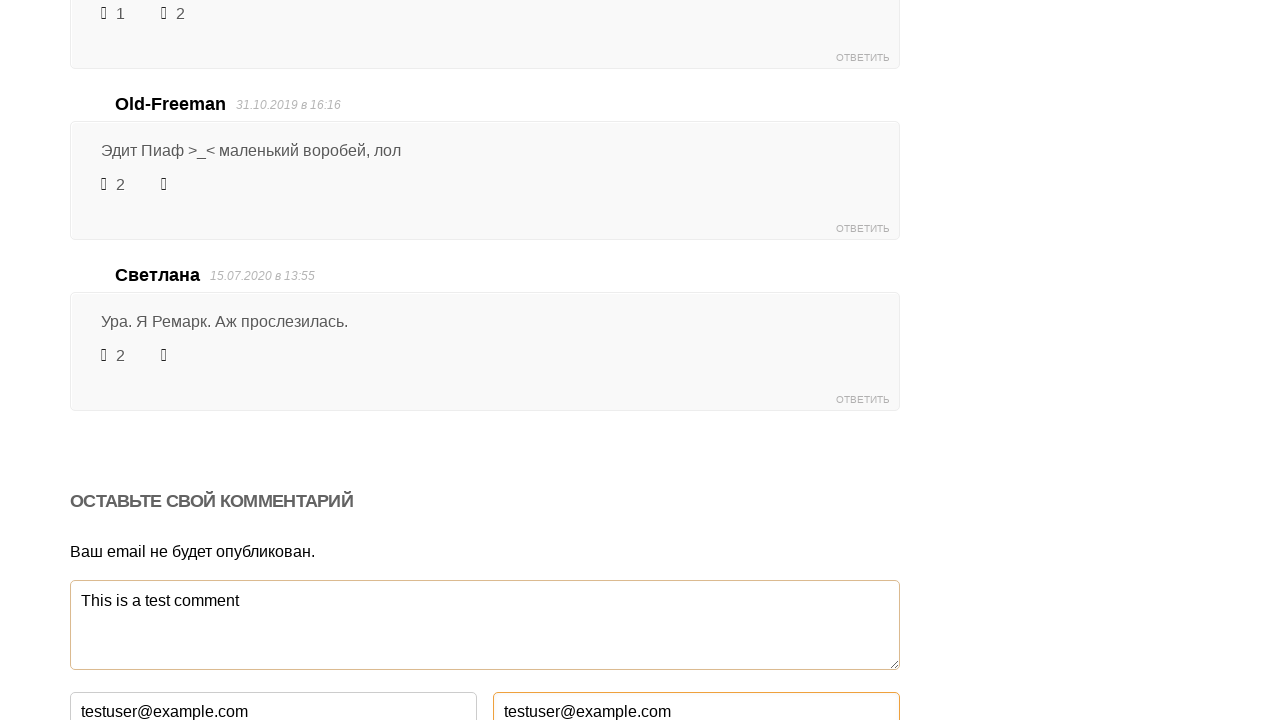

Clicked submit button to post comment at (831, 360) on [name='submit']
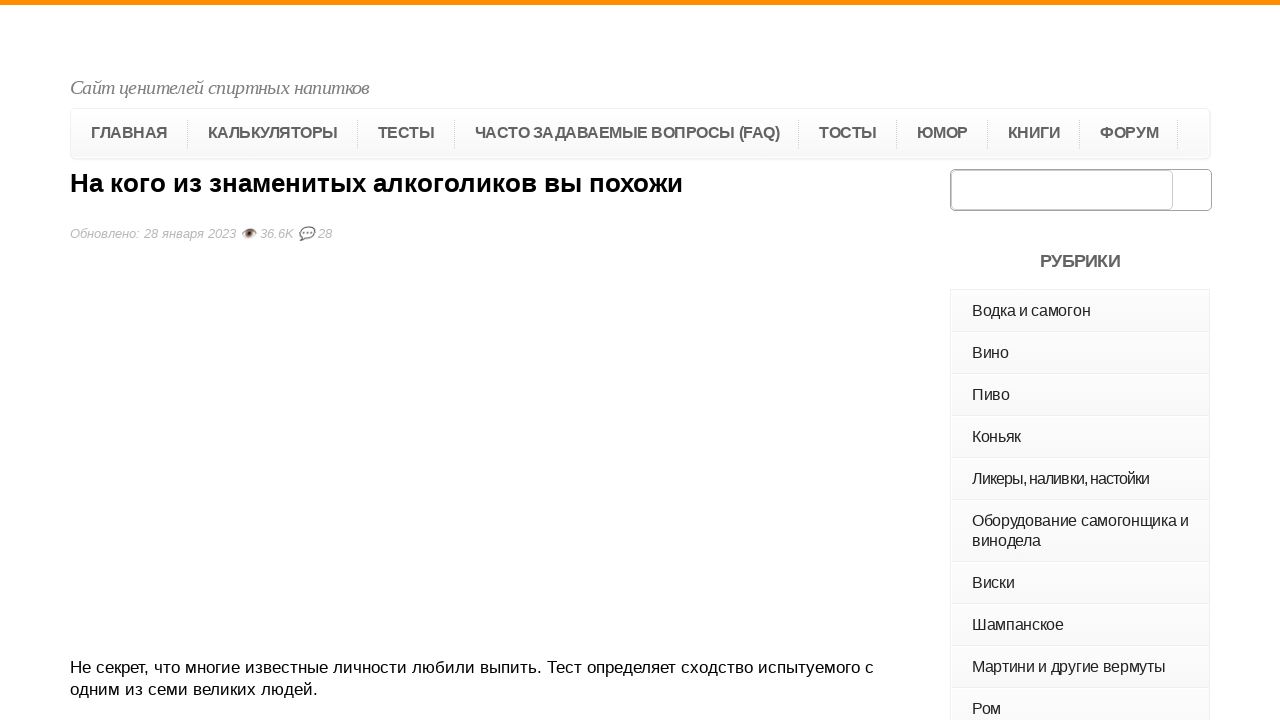

Comment successfully submitted and metadata appeared
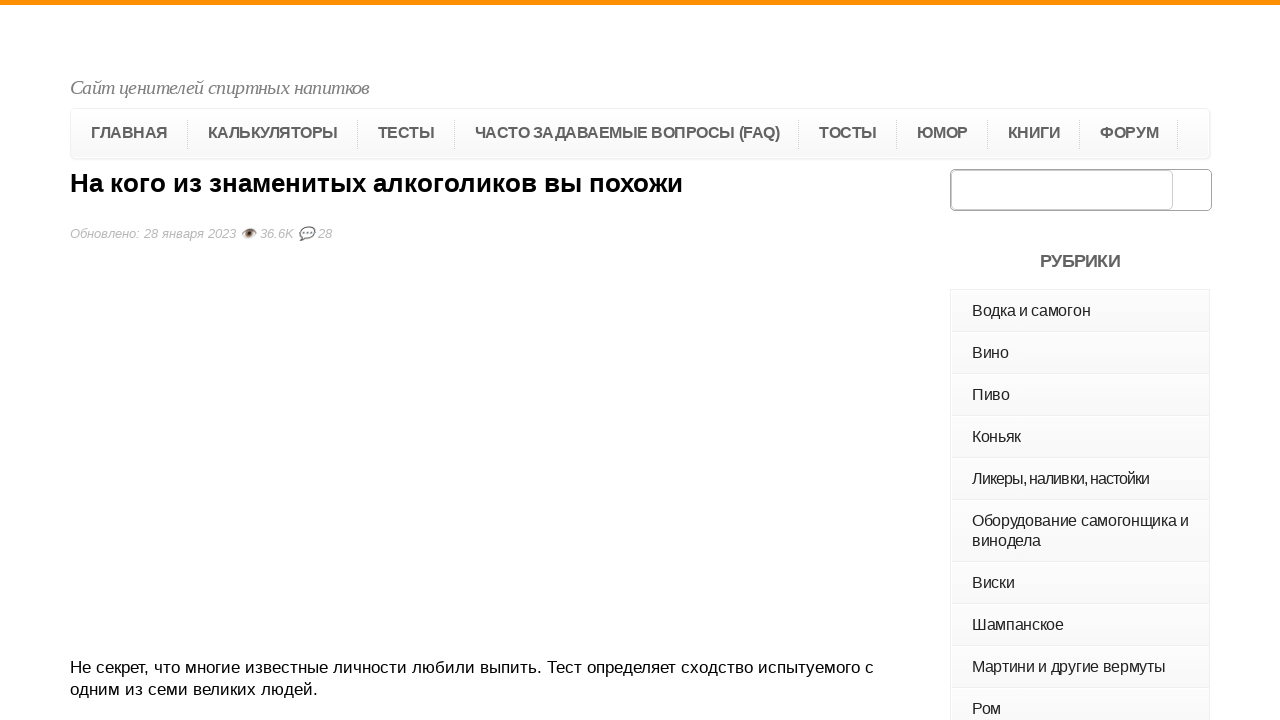

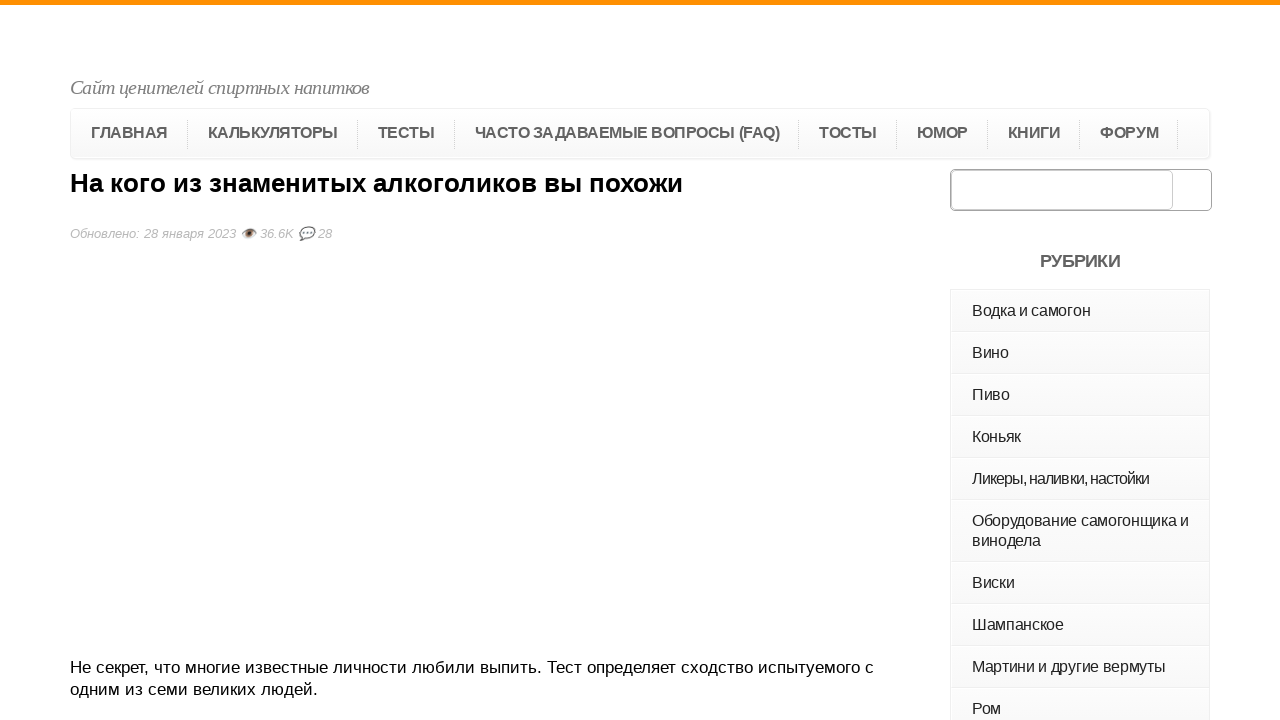